Tests that todo data persists after page reload

Starting URL: https://demo.playwright.dev/todomvc

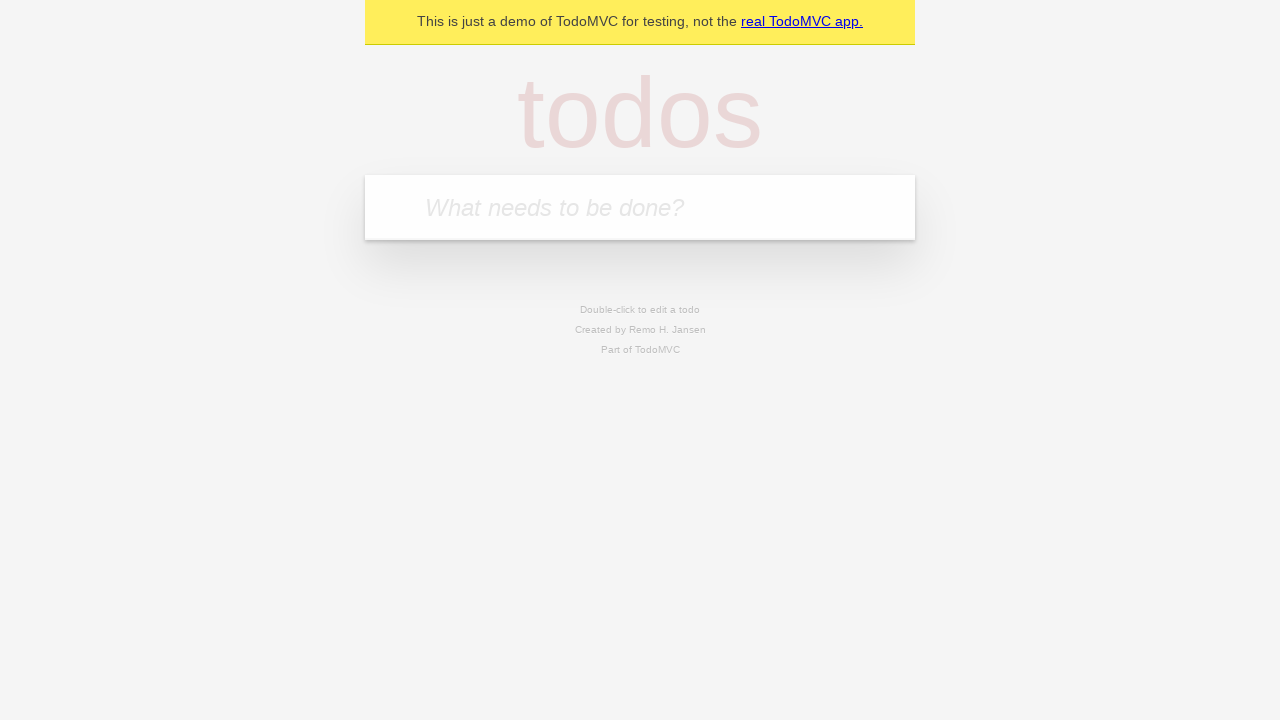

Filled todo input field with 'buy some cheese' on internal:attr=[placeholder="What needs to be done?"i]
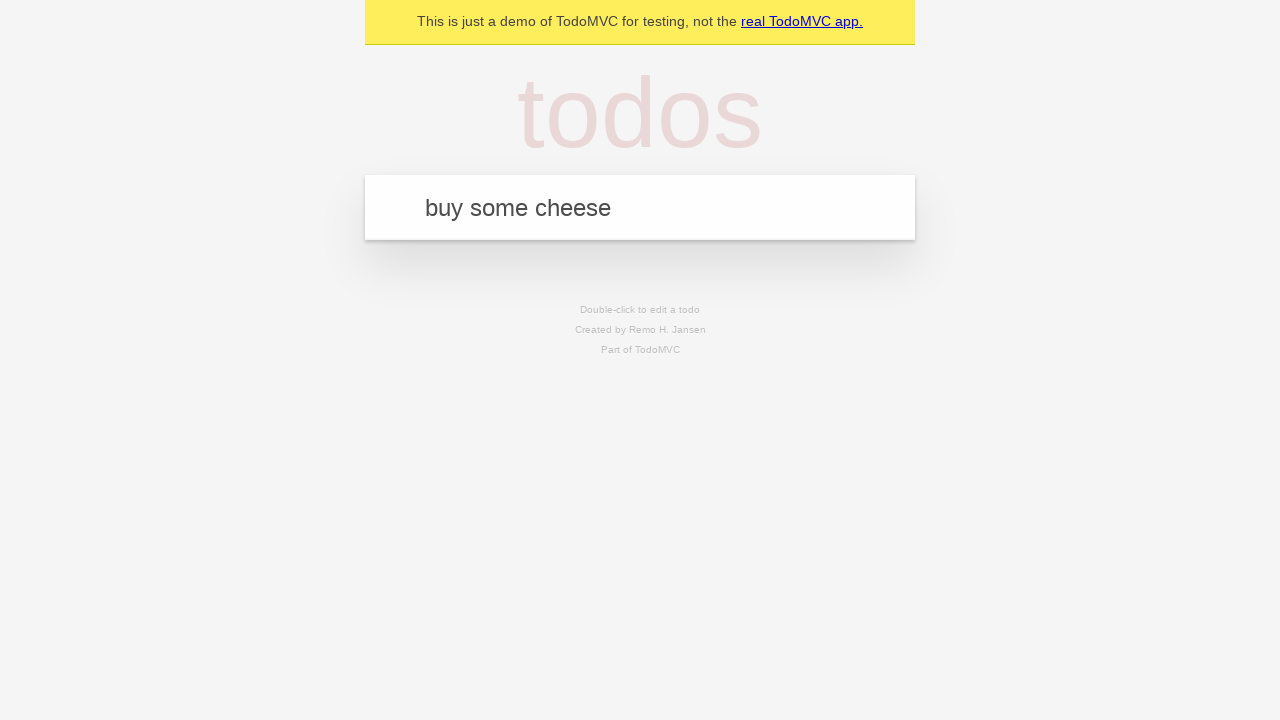

Pressed Enter to create todo 'buy some cheese' on internal:attr=[placeholder="What needs to be done?"i]
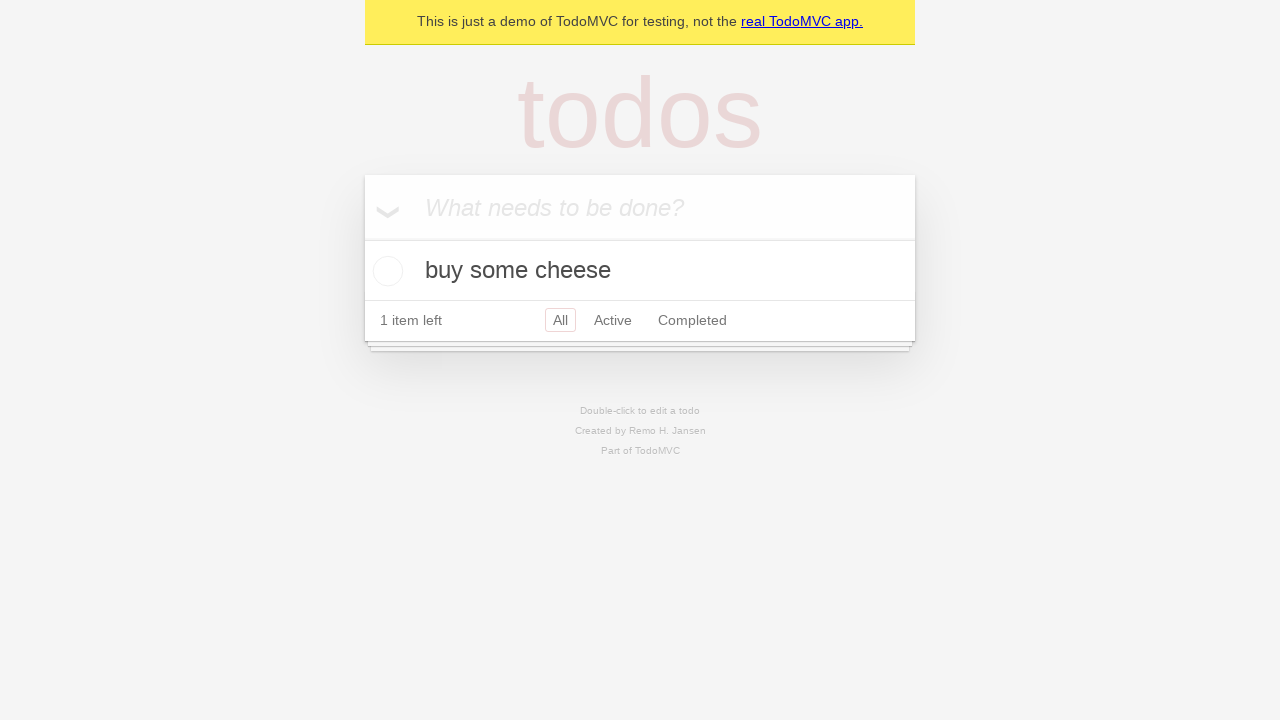

Filled todo input field with 'feed the cat' on internal:attr=[placeholder="What needs to be done?"i]
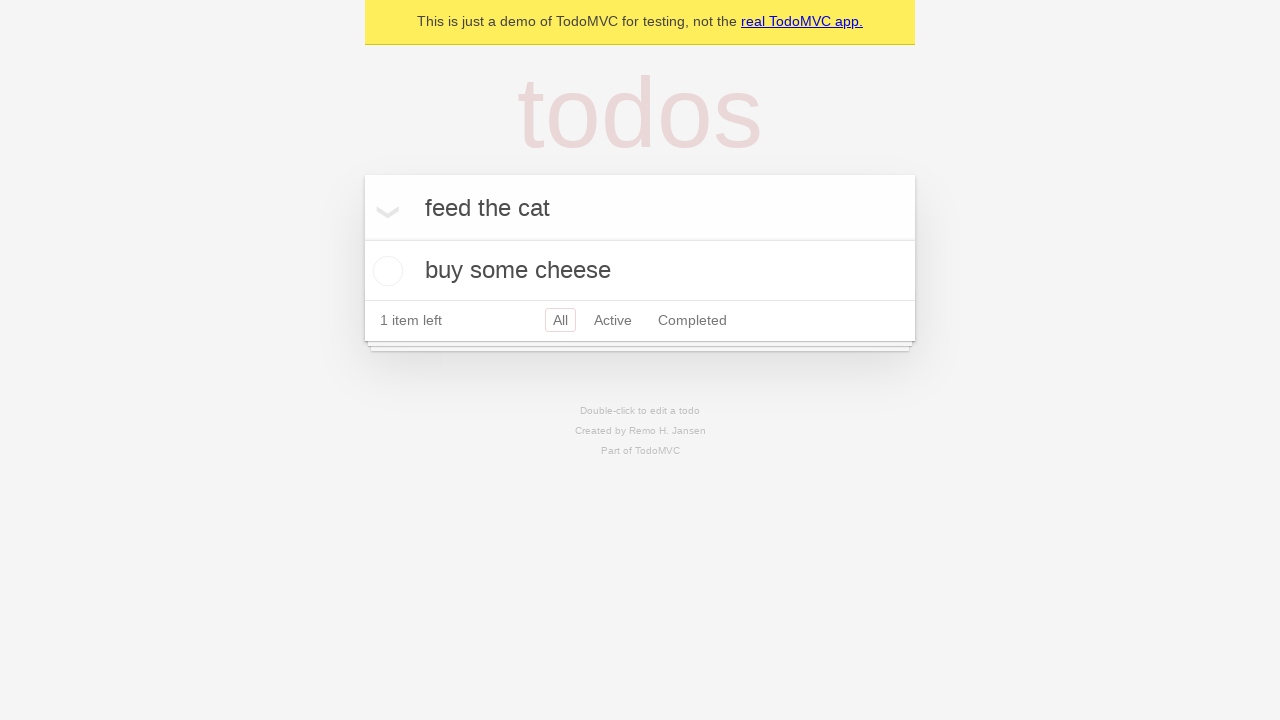

Pressed Enter to create todo 'feed the cat' on internal:attr=[placeholder="What needs to be done?"i]
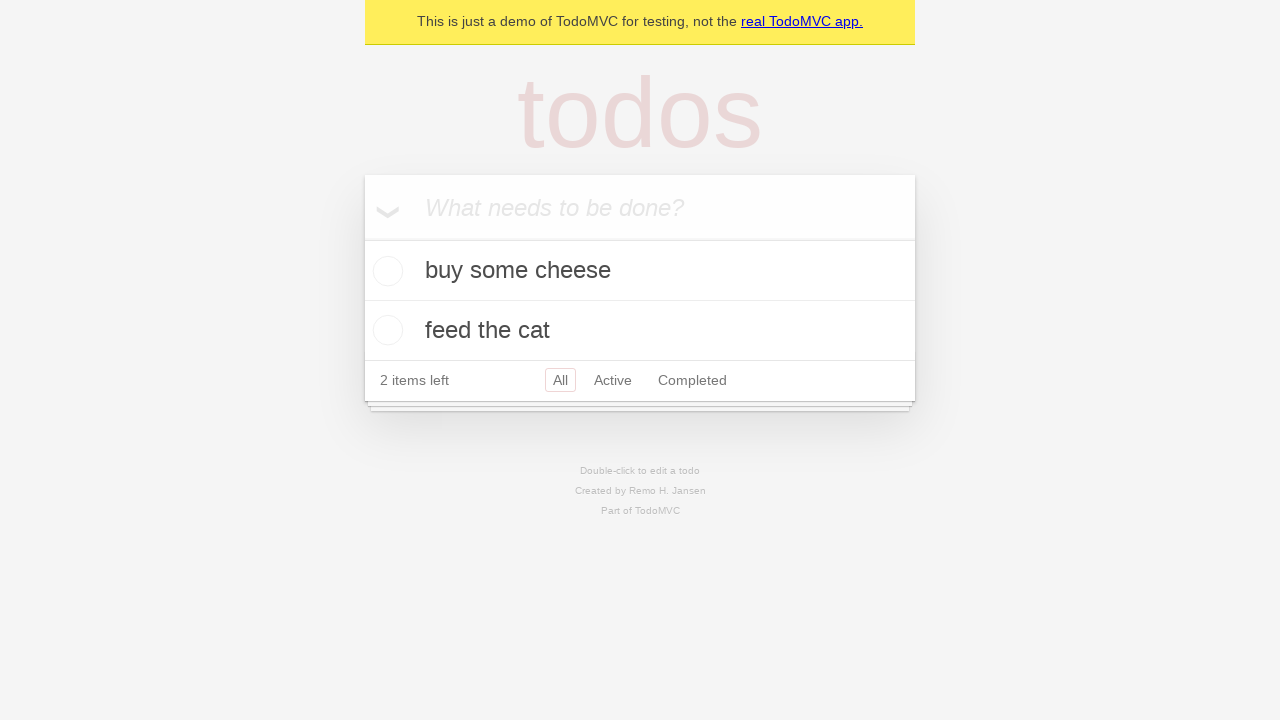

Checked the first todo item at (385, 271) on internal:testid=[data-testid="todo-item"s] >> nth=0 >> internal:role=checkbox
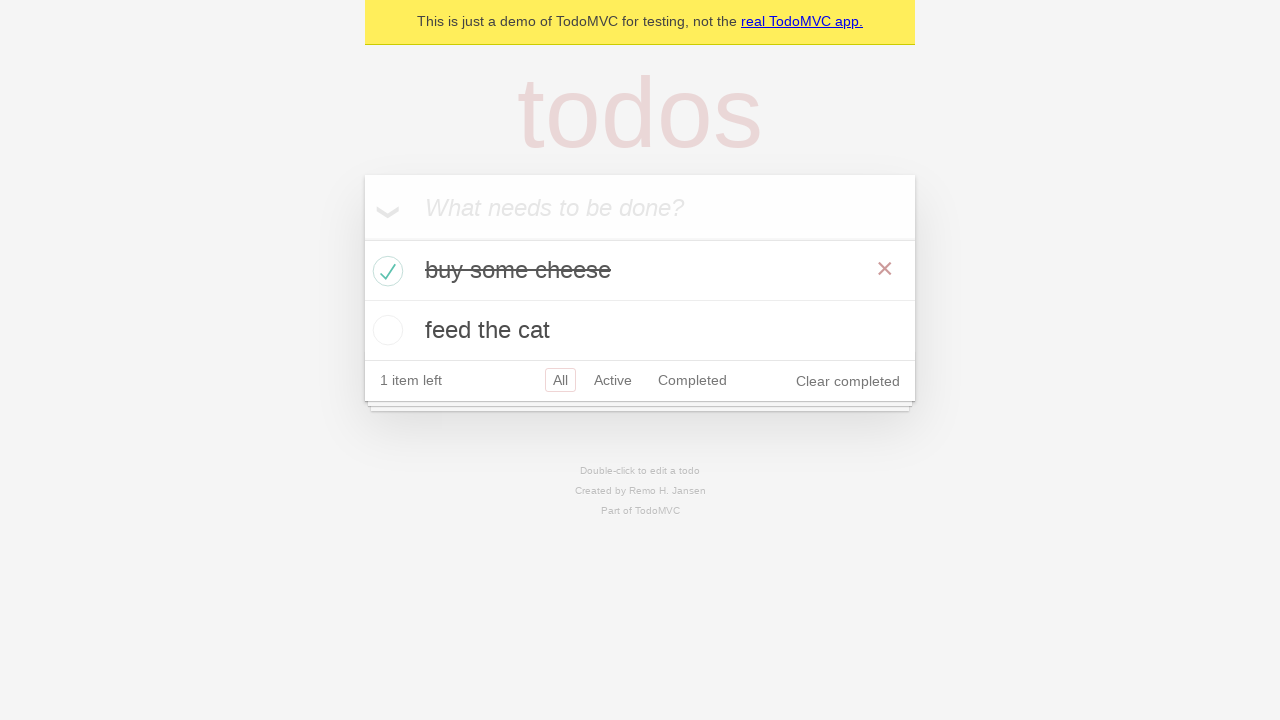

Reloaded the page to test data persistence
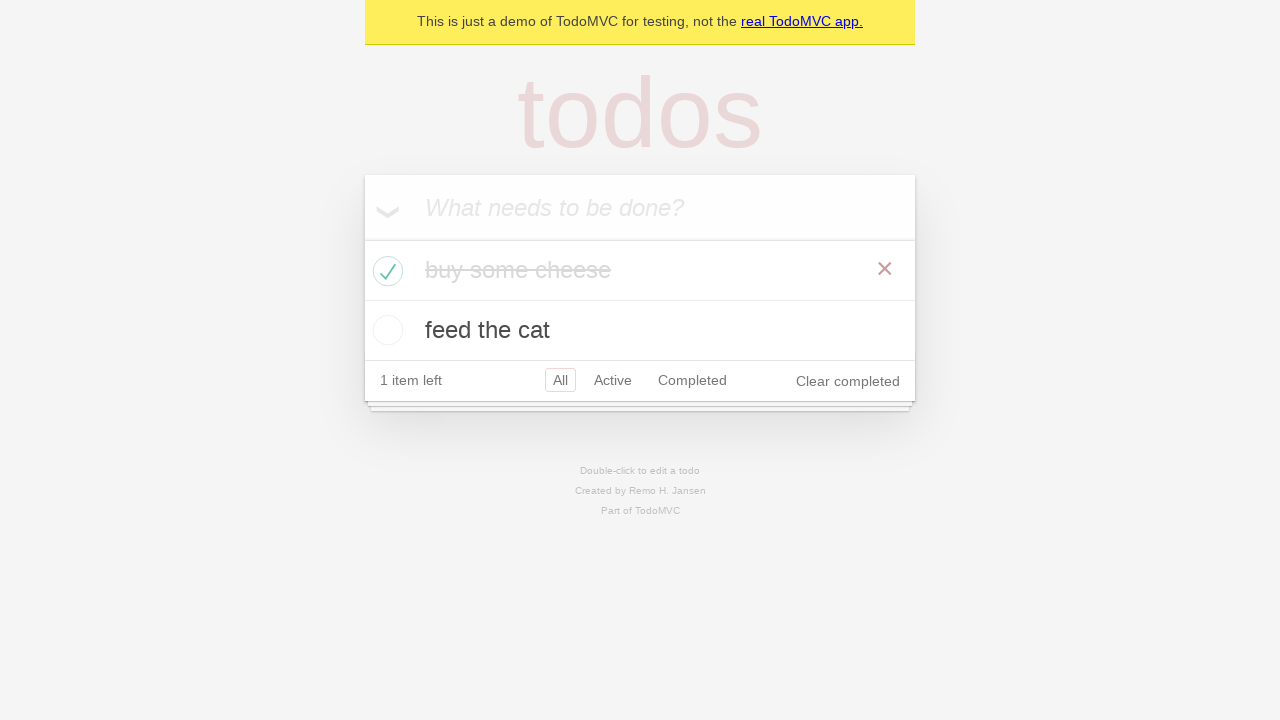

Todo items appeared after page reload - data persisted
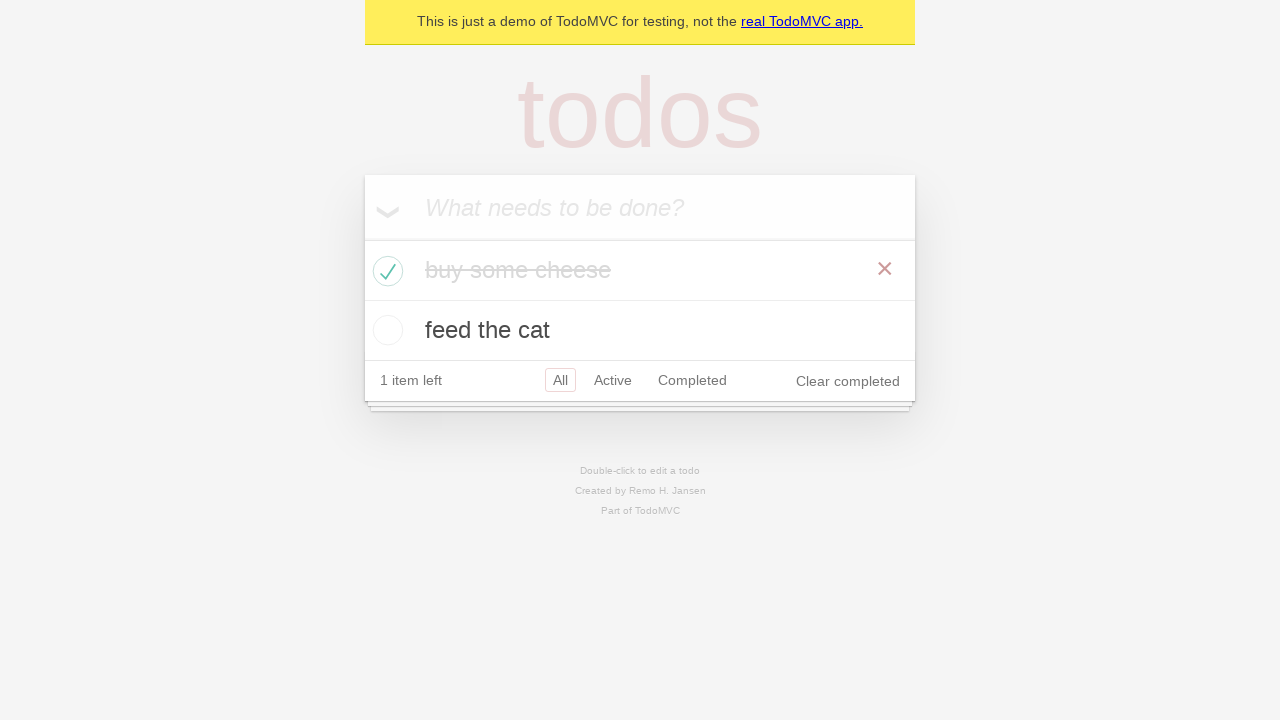

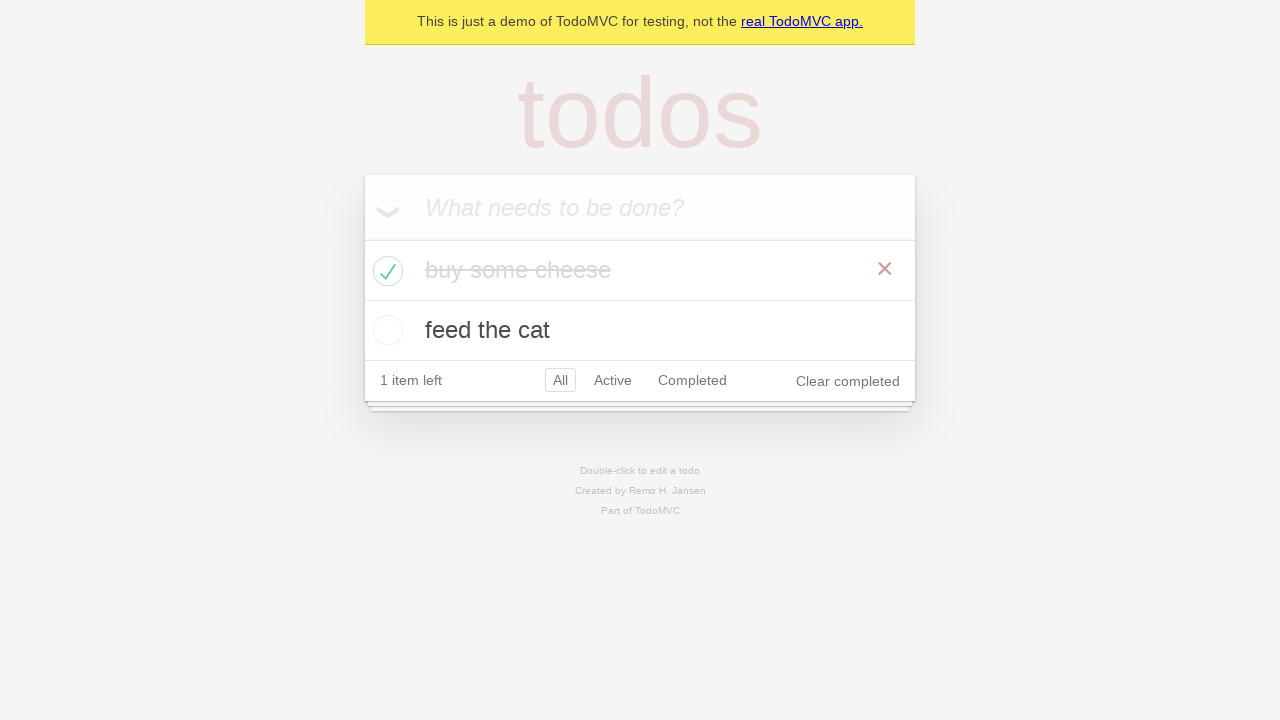